Navigates to the books.toscrape.com catalogue and verifies that book product listings are displayed on the page.

Starting URL: https://books.toscrape.com/catalogue/page-1.html

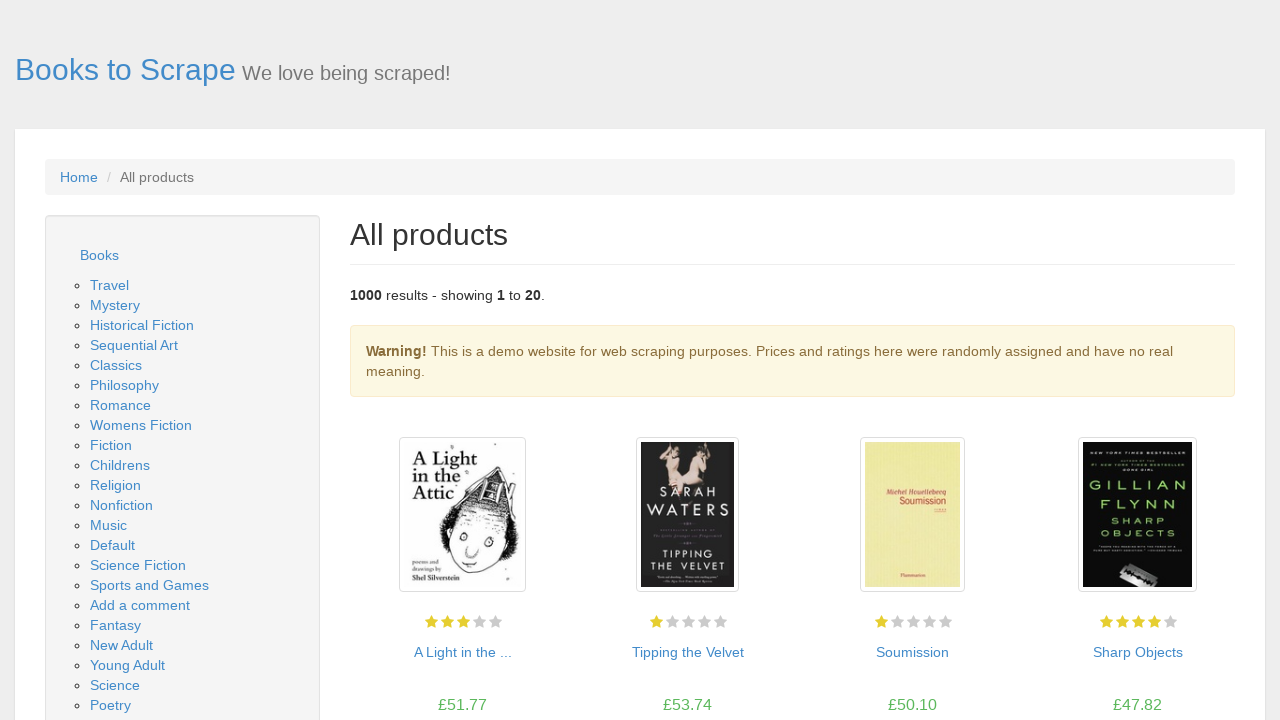

Waited for book product listings to load on page 1
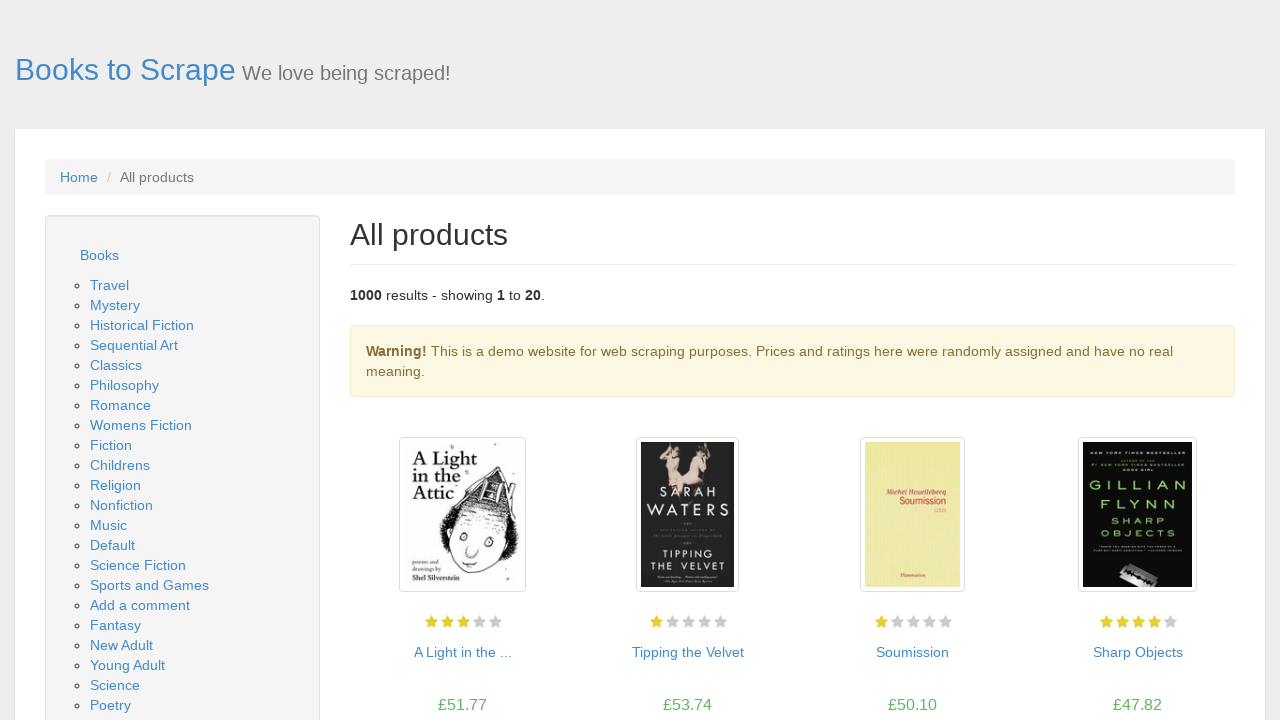

Navigated to page 2 of the books catalogue
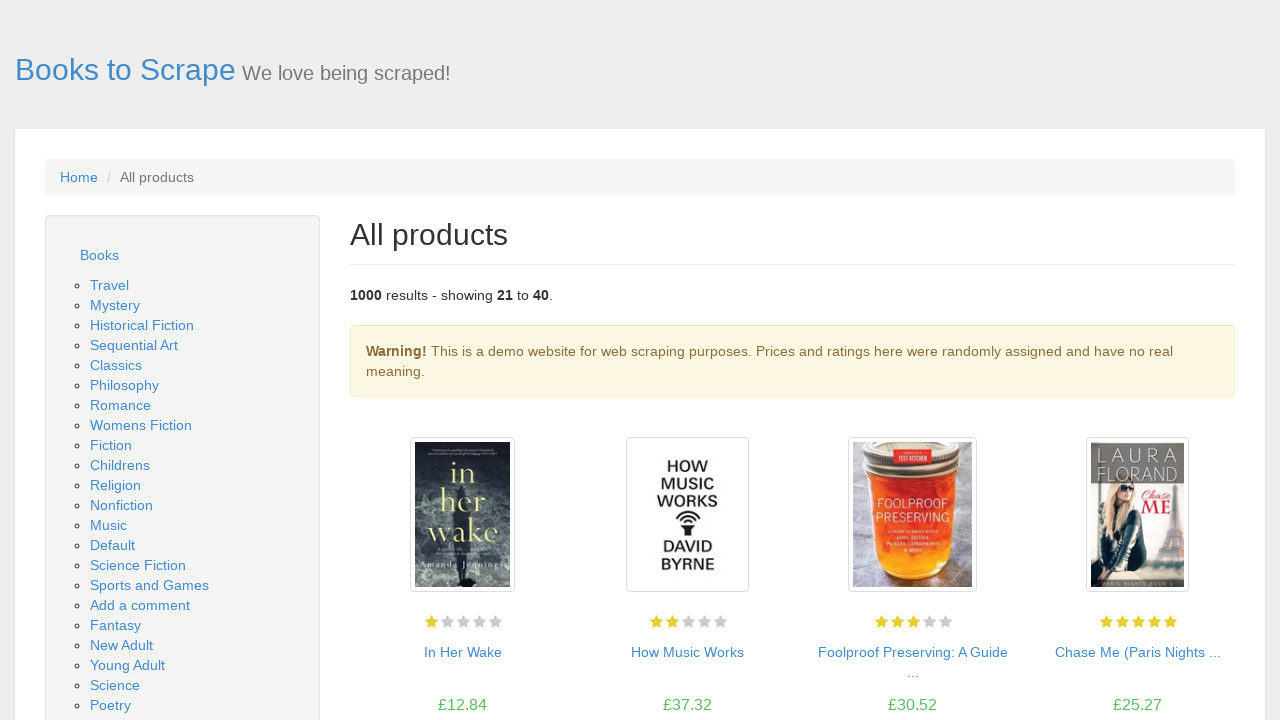

Verified book product listings are displayed on page 2
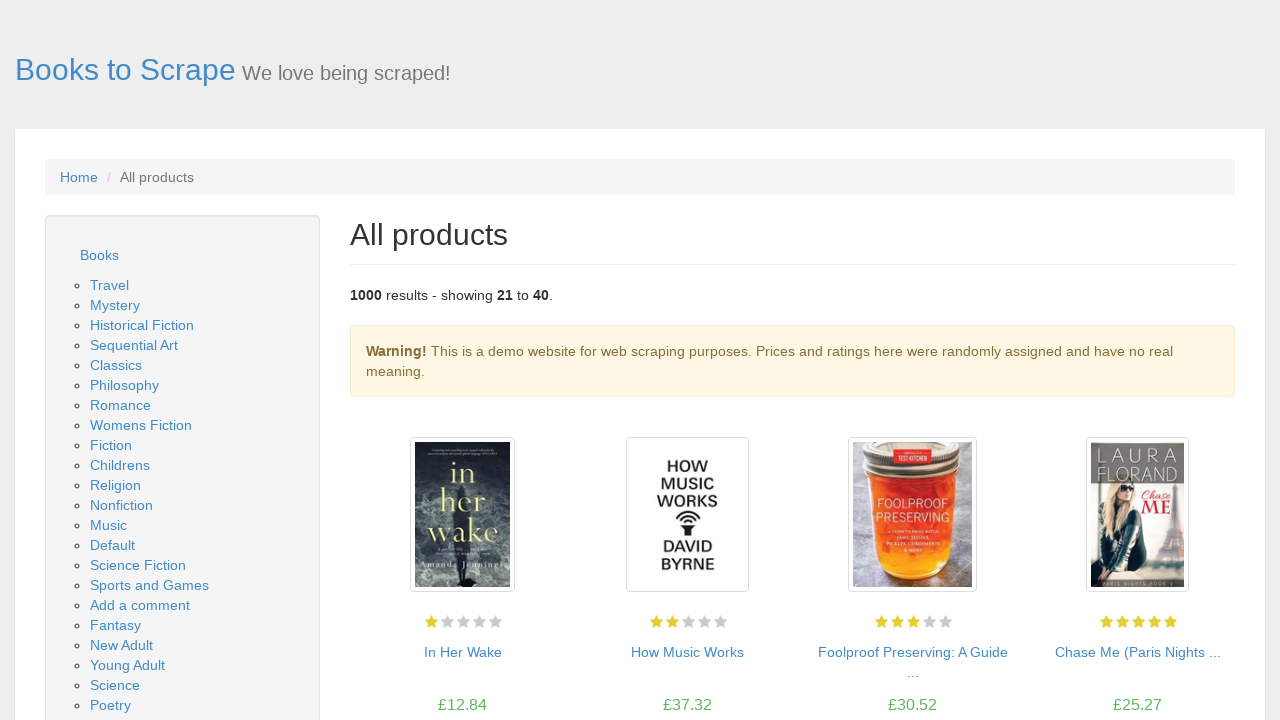

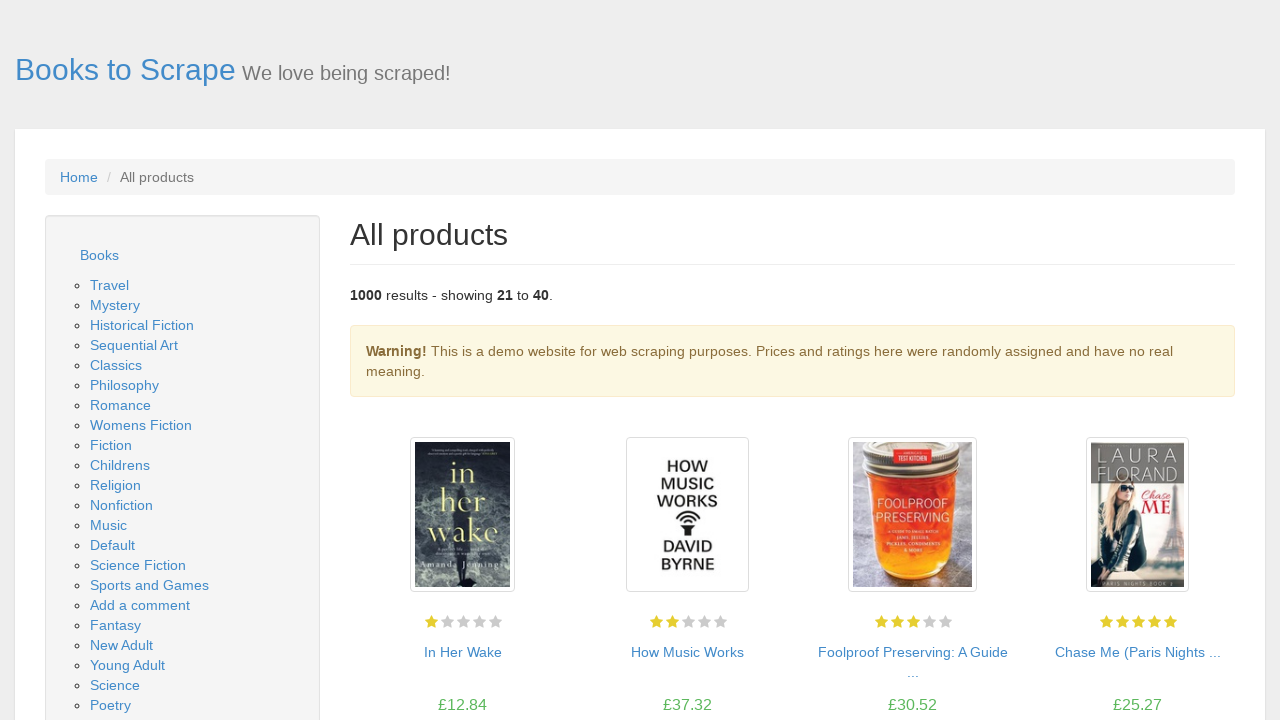